Tests opting out of A/B tests by forging an opt-out cookie on the target page, then refreshing to verify the page shows "No A/B Test" heading.

Starting URL: http://the-internet.herokuapp.com/abtest

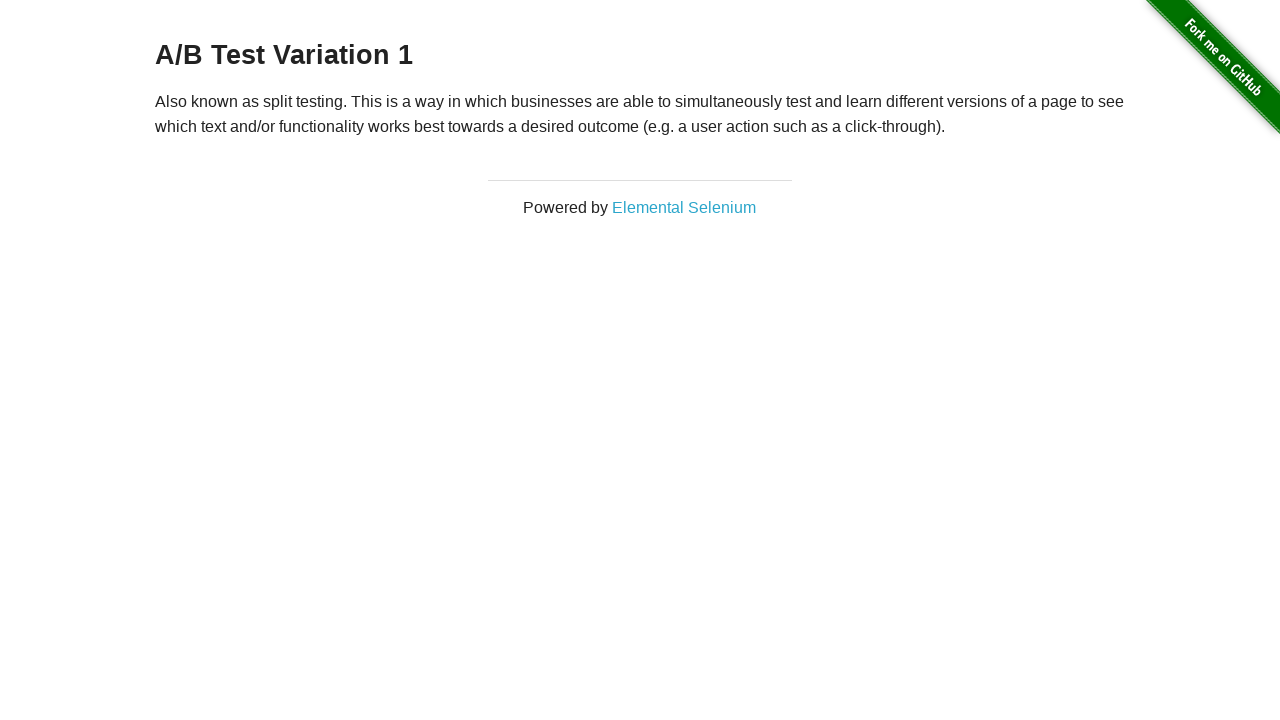

Retrieved h3 heading text to verify initial A/B test group
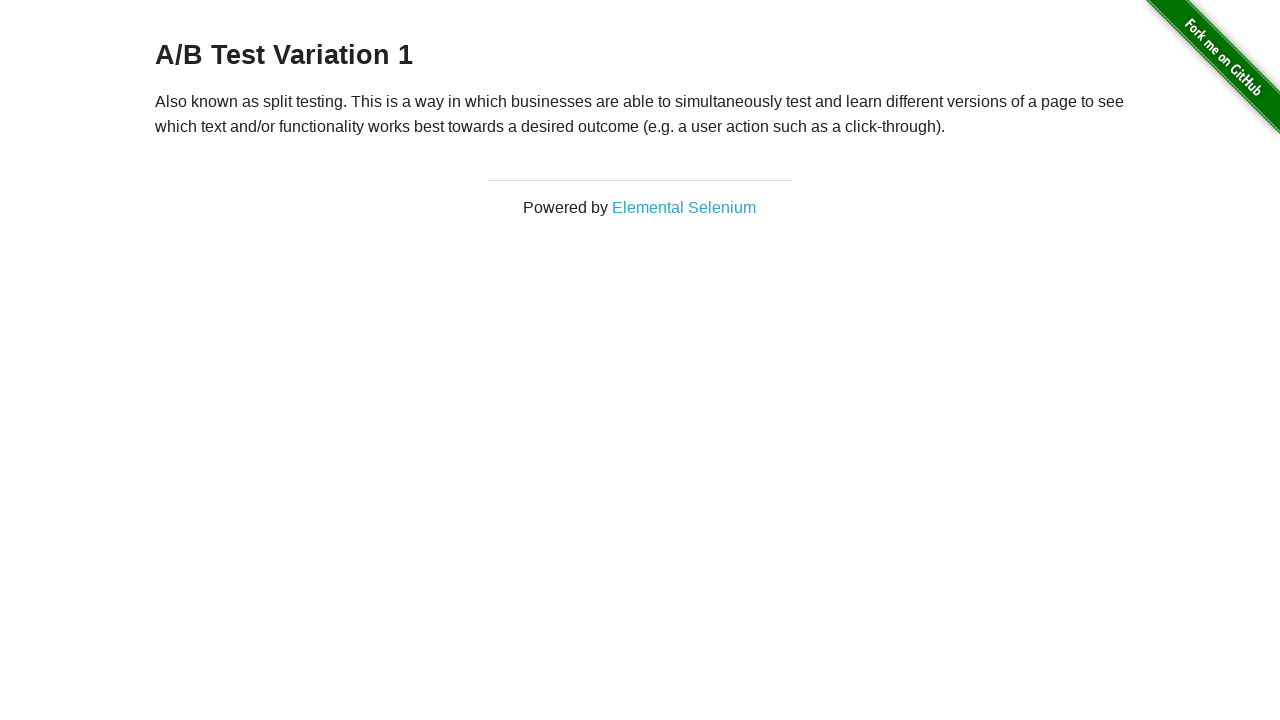

Verified page is showing A/B test variation (either Variation 1 or Control)
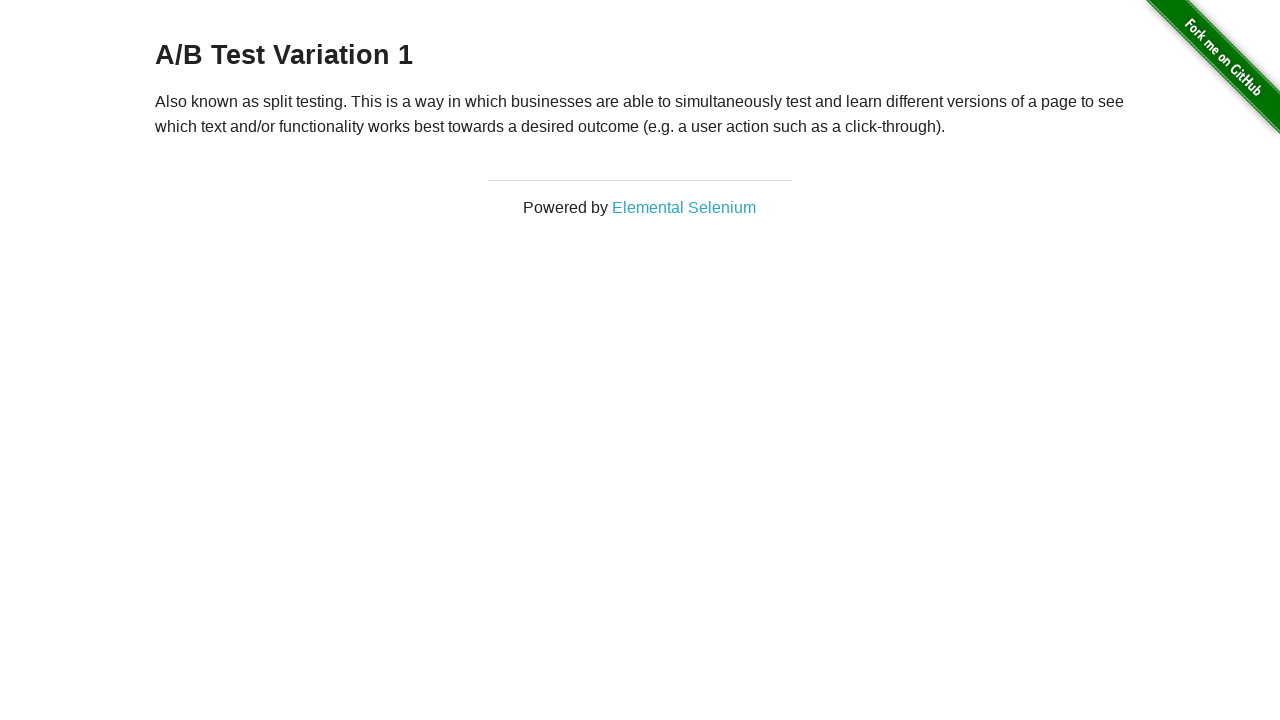

Added optimizelyOptOut cookie with value 'true' to context
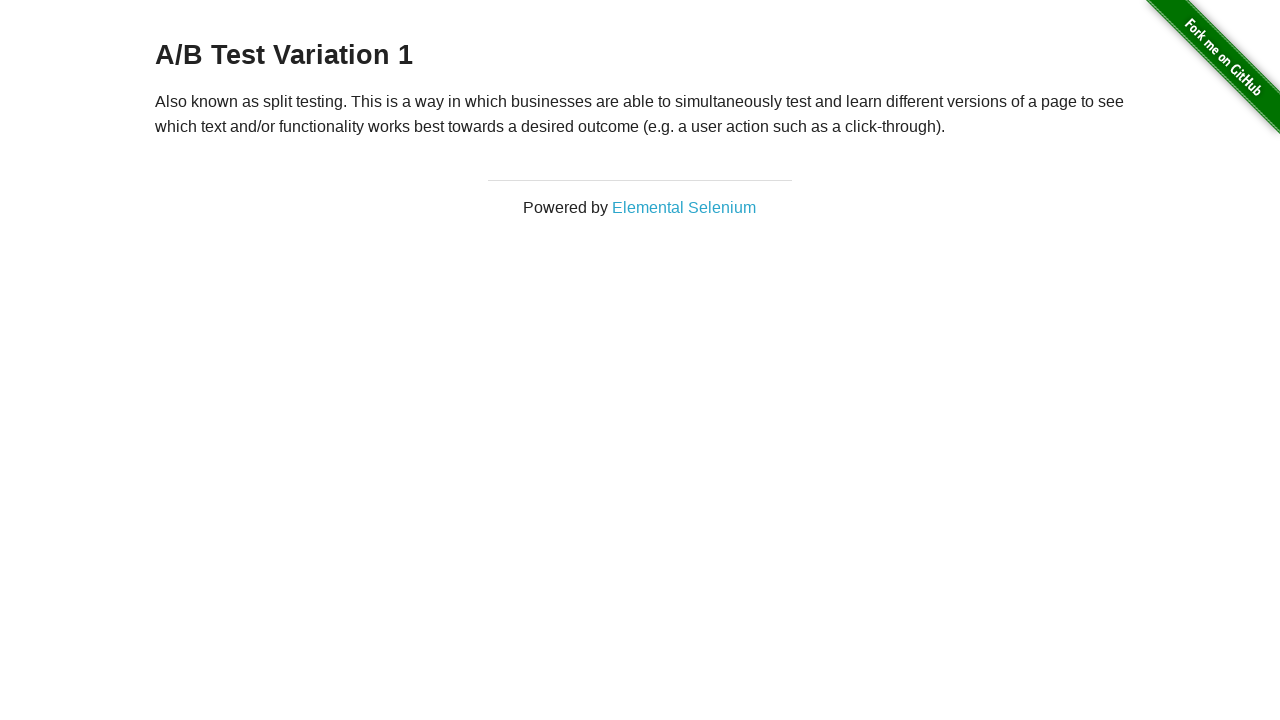

Reloaded page to apply the opt-out cookie
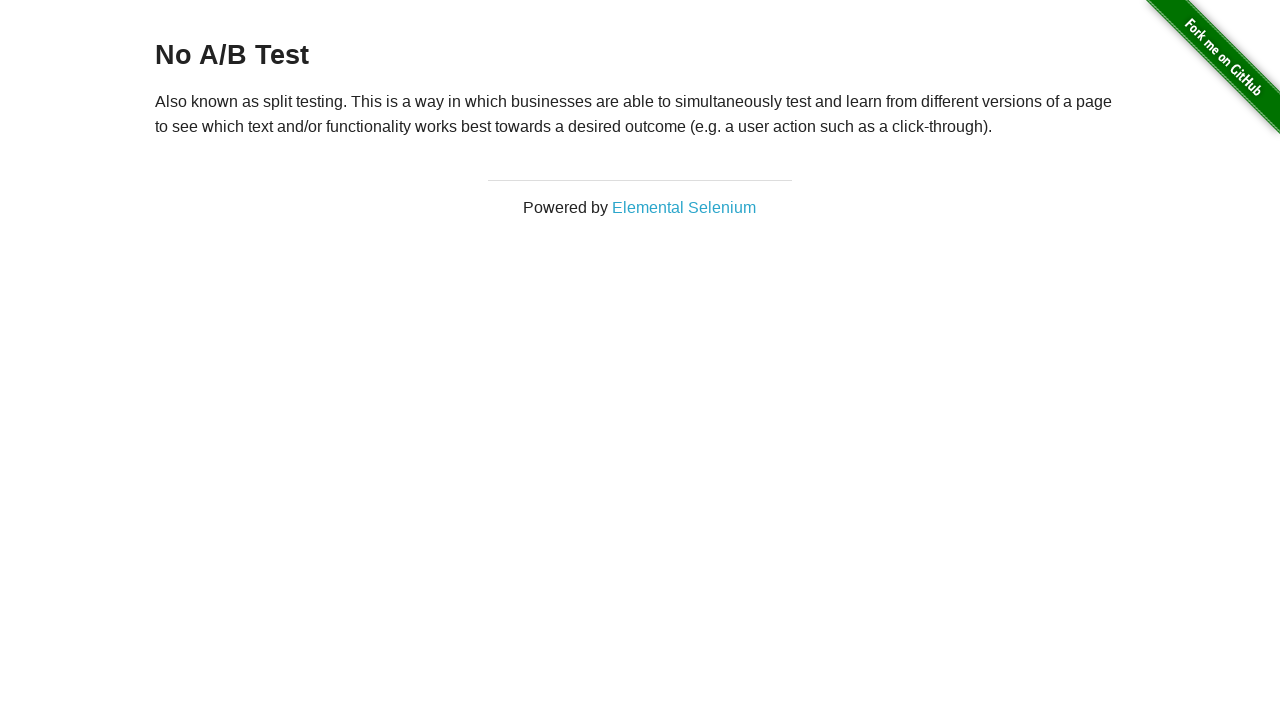

Retrieved h3 heading text after page reload to verify opt-out
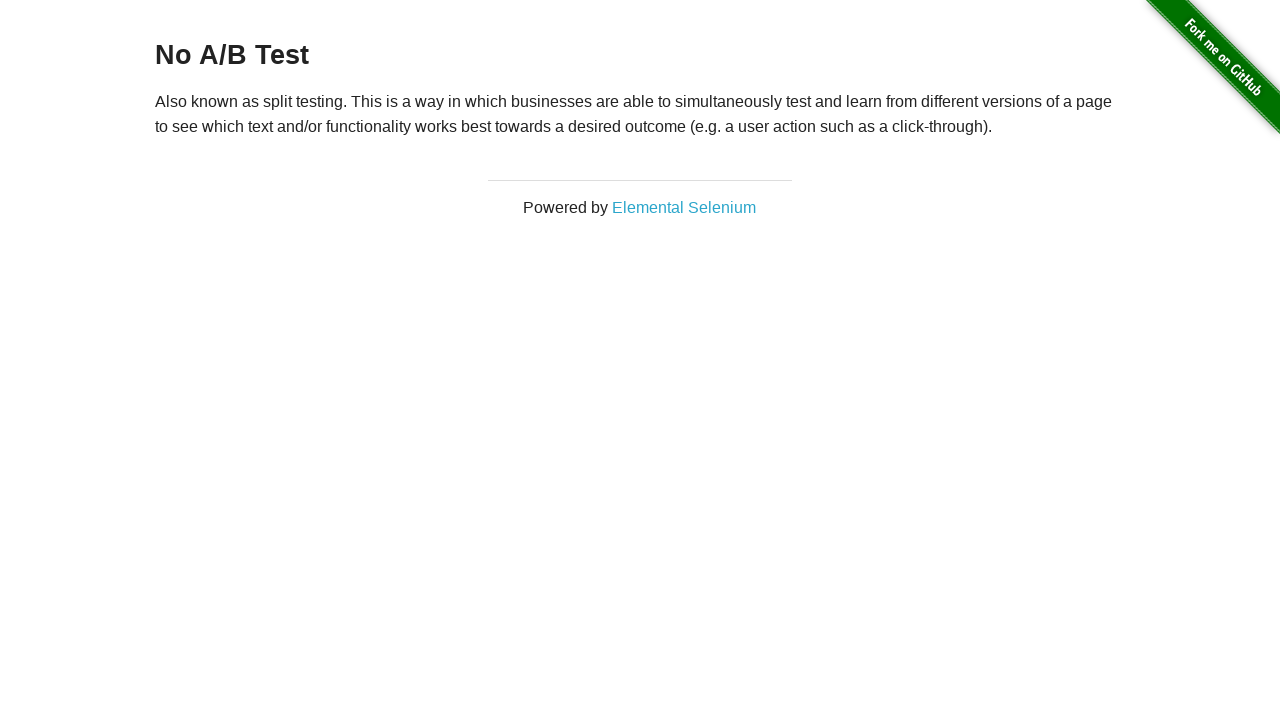

Verified page is now showing 'No A/B Test' heading, confirming successful opt-out
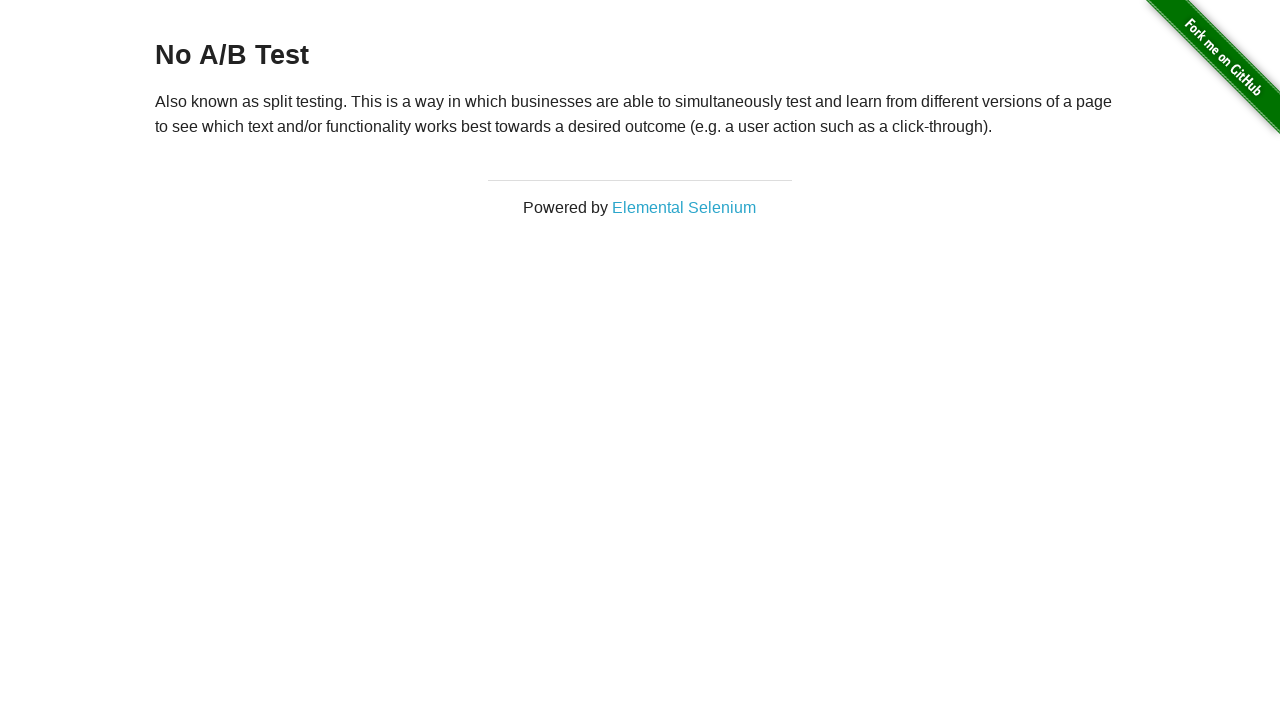

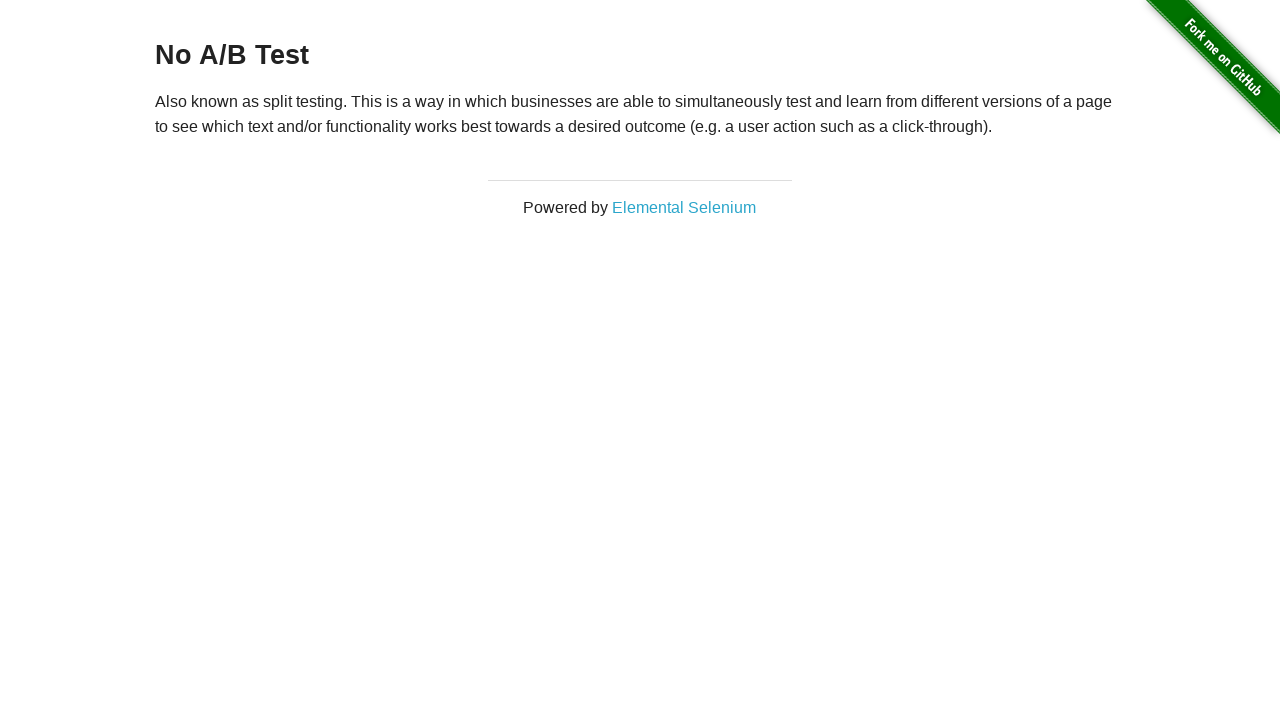